Tests a math problem form by reading two numbers from the page, calculating their sum, and selecting the correct answer from a dropdown menu

Starting URL: http://suninjuly.github.io/selects1.html

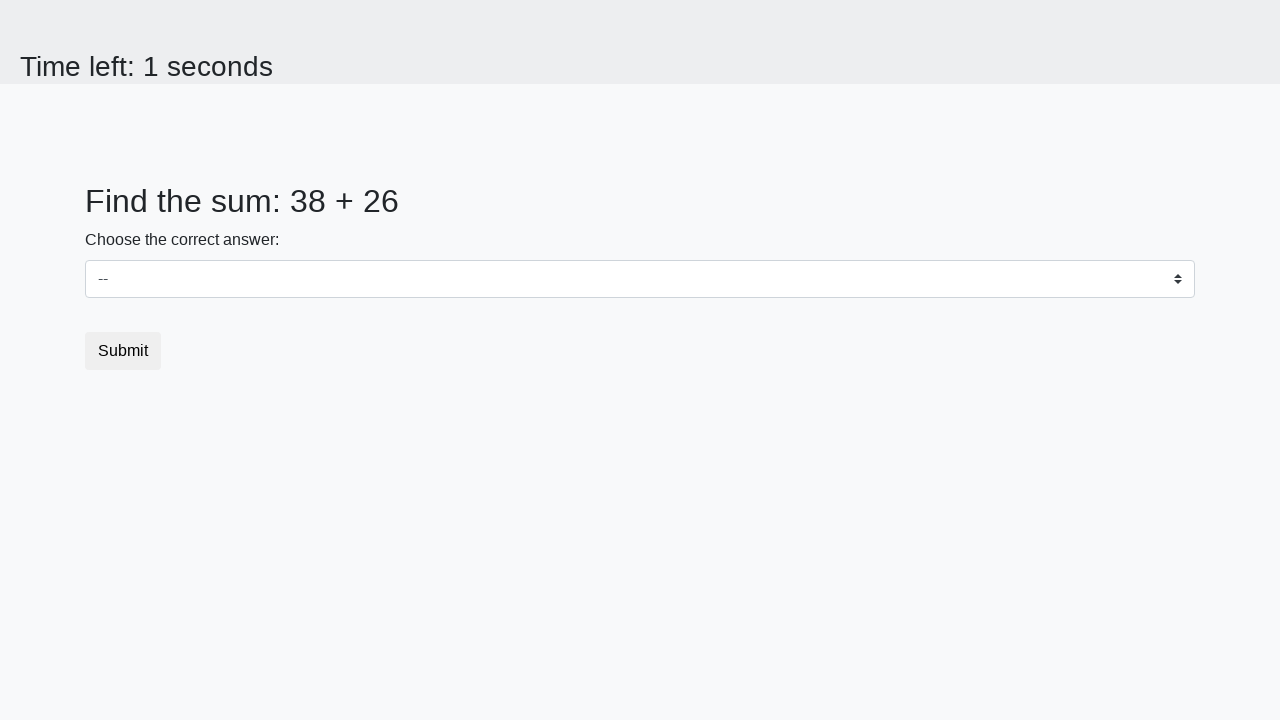

Retrieved first number from #num1 element
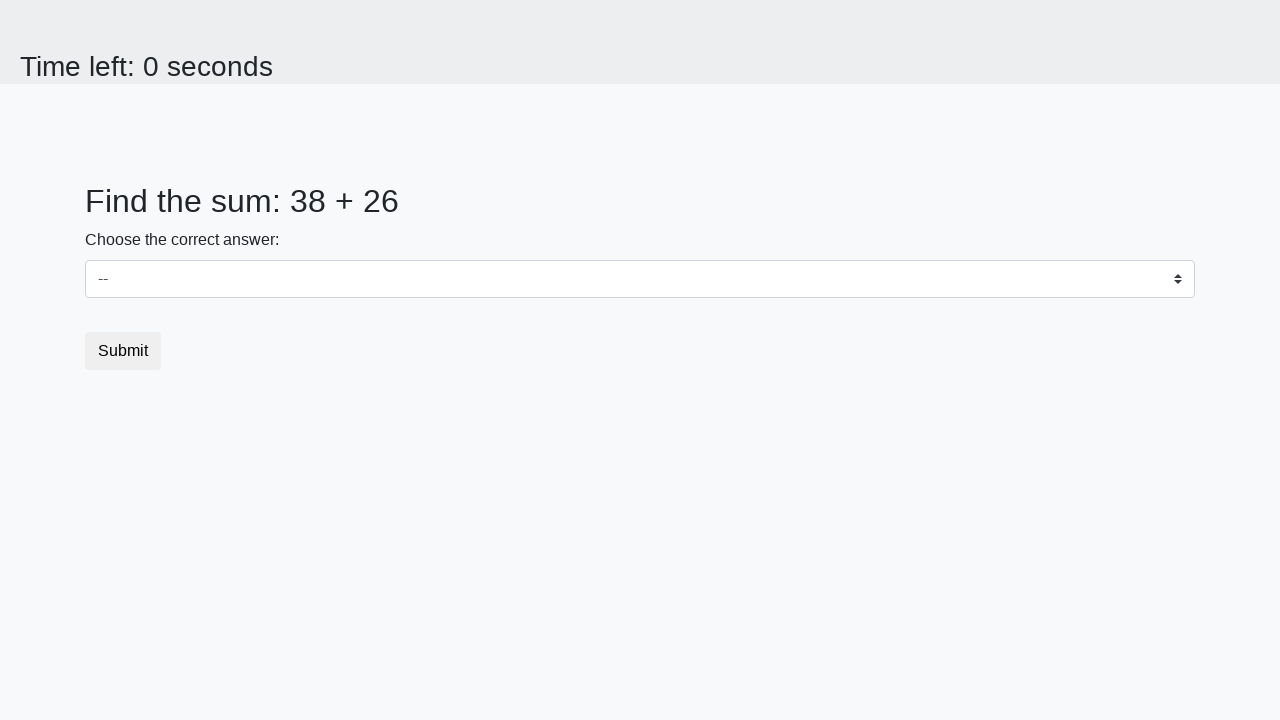

Retrieved second number from #num2 element
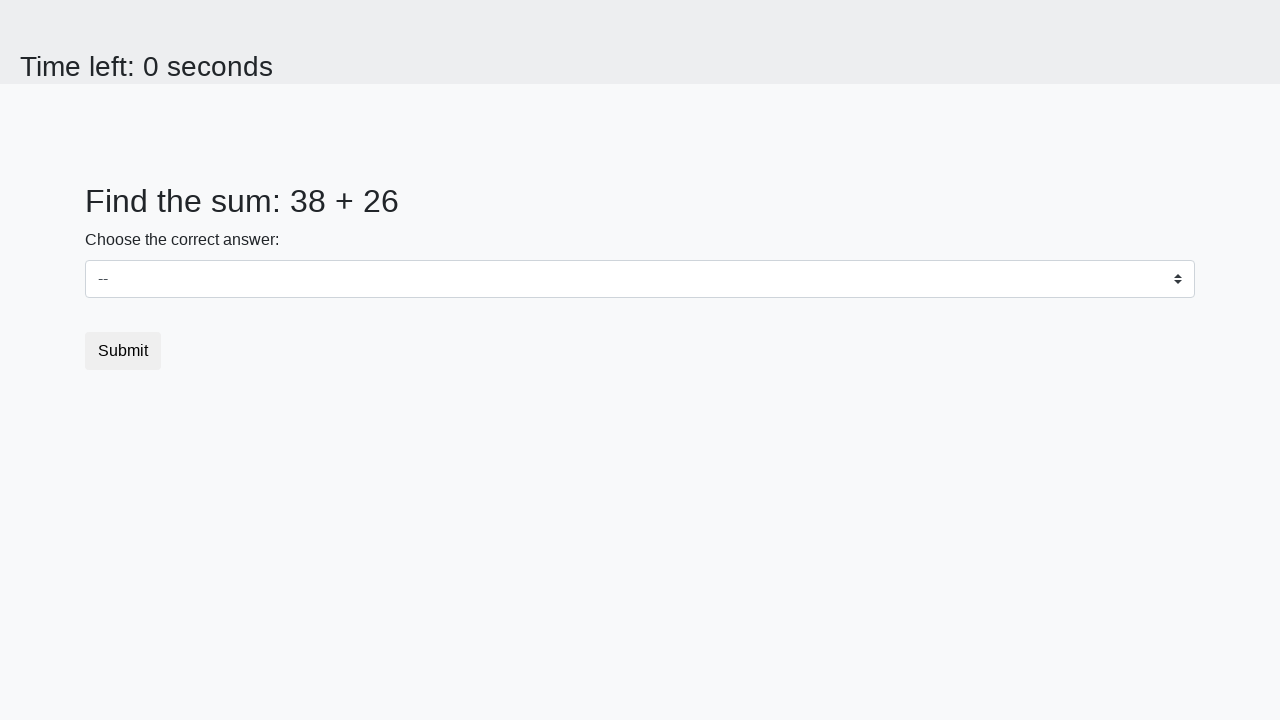

Calculated sum of 38 + 26 = 64
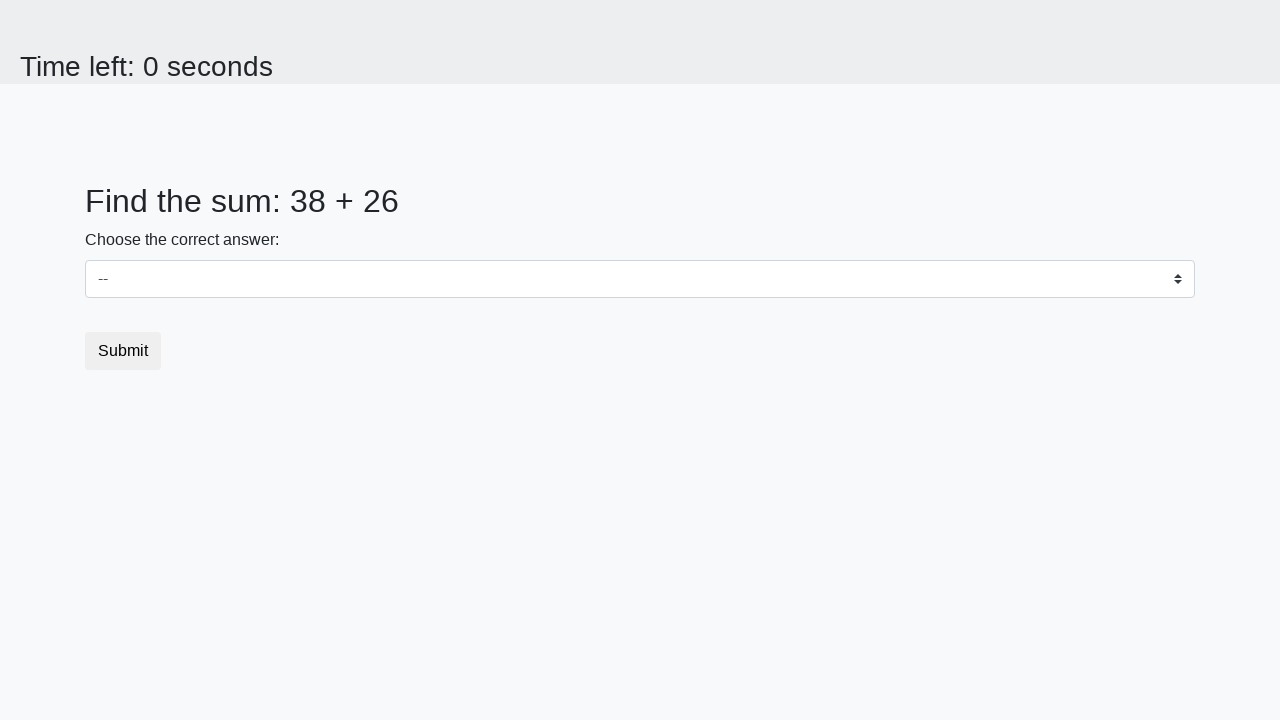

Selected 64 from dropdown menu on select
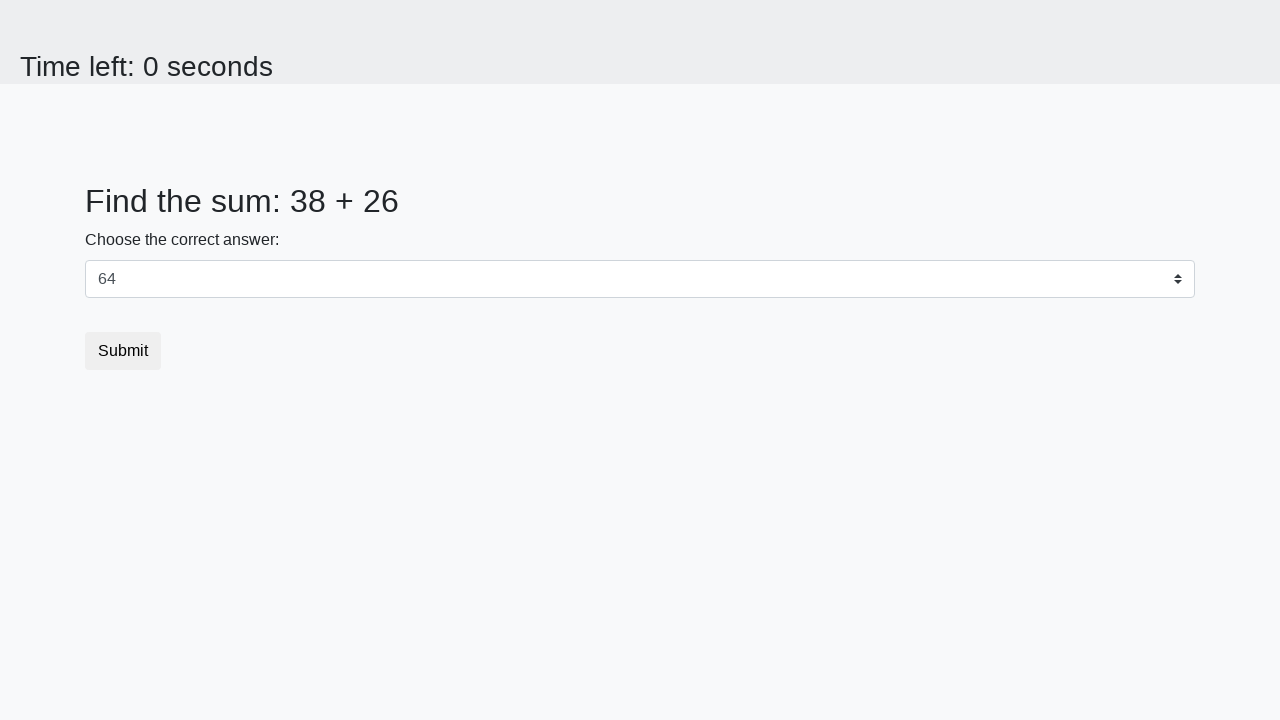

Clicked submit button to submit the form at (123, 351) on .btn.btn-default
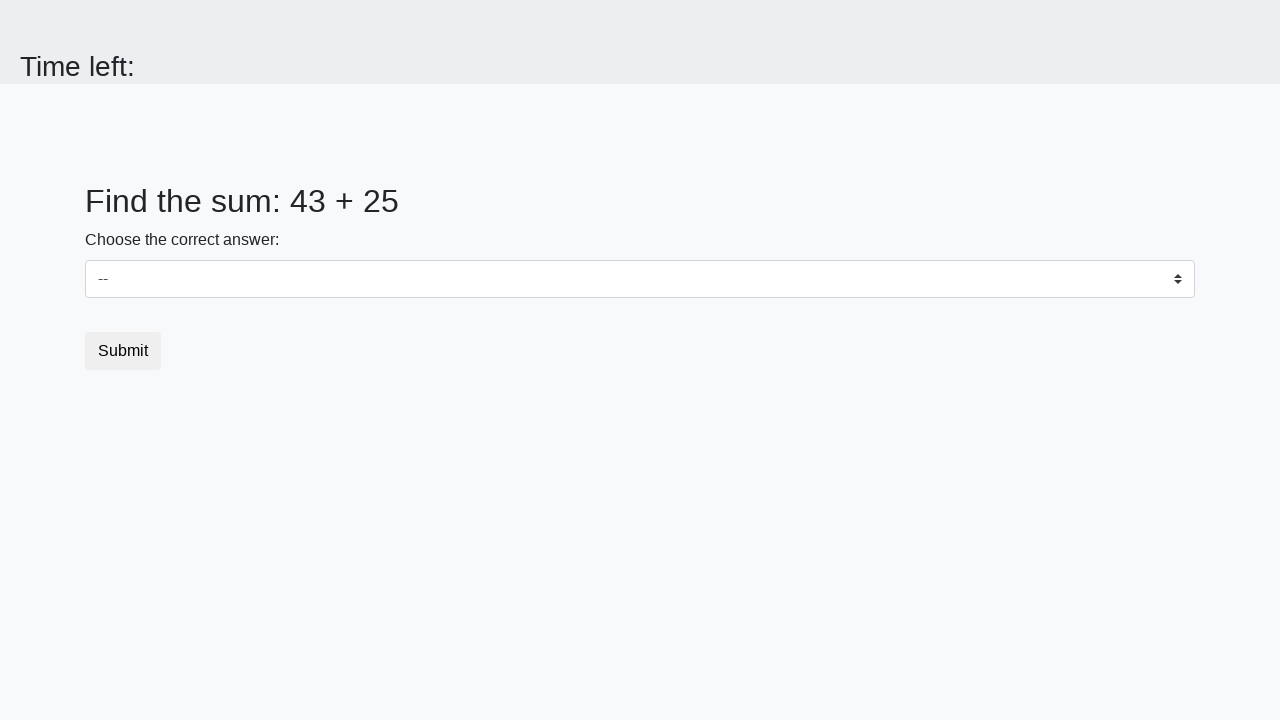

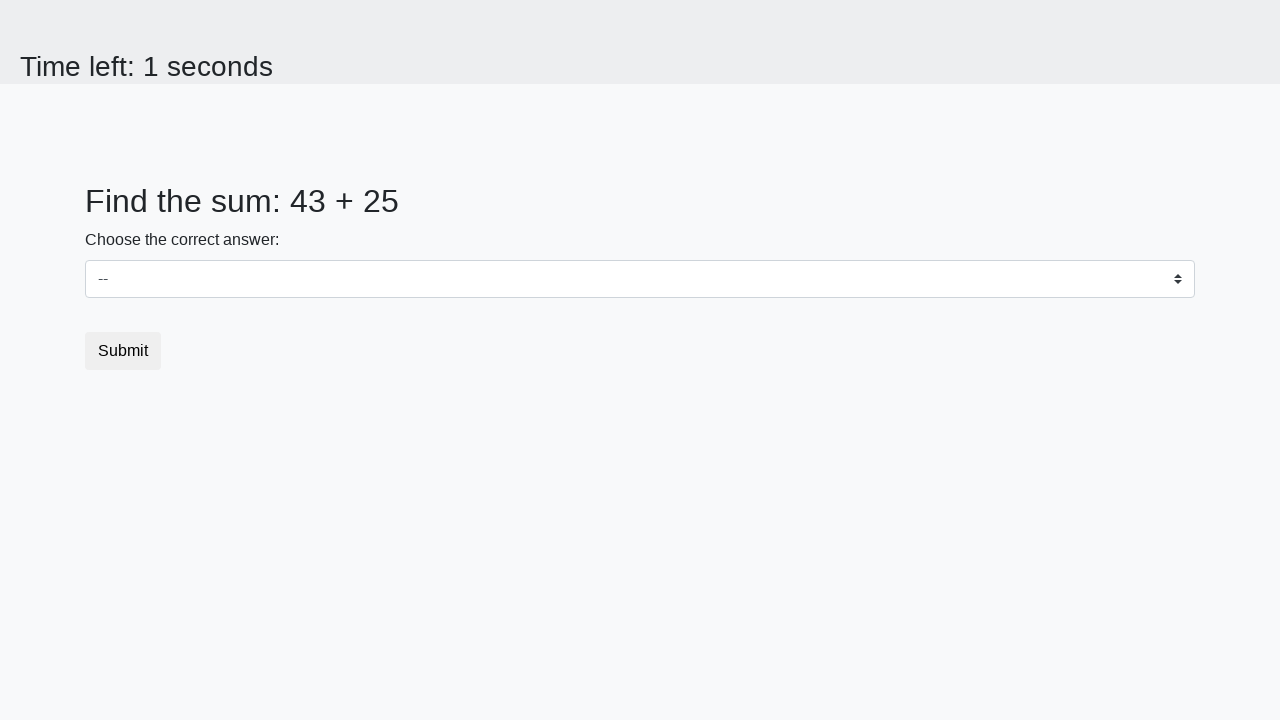